Tests the getText method by locating the "New User Registration" link element and retrieving its text content

Starting URL: https://portal.cms.gov/portal/

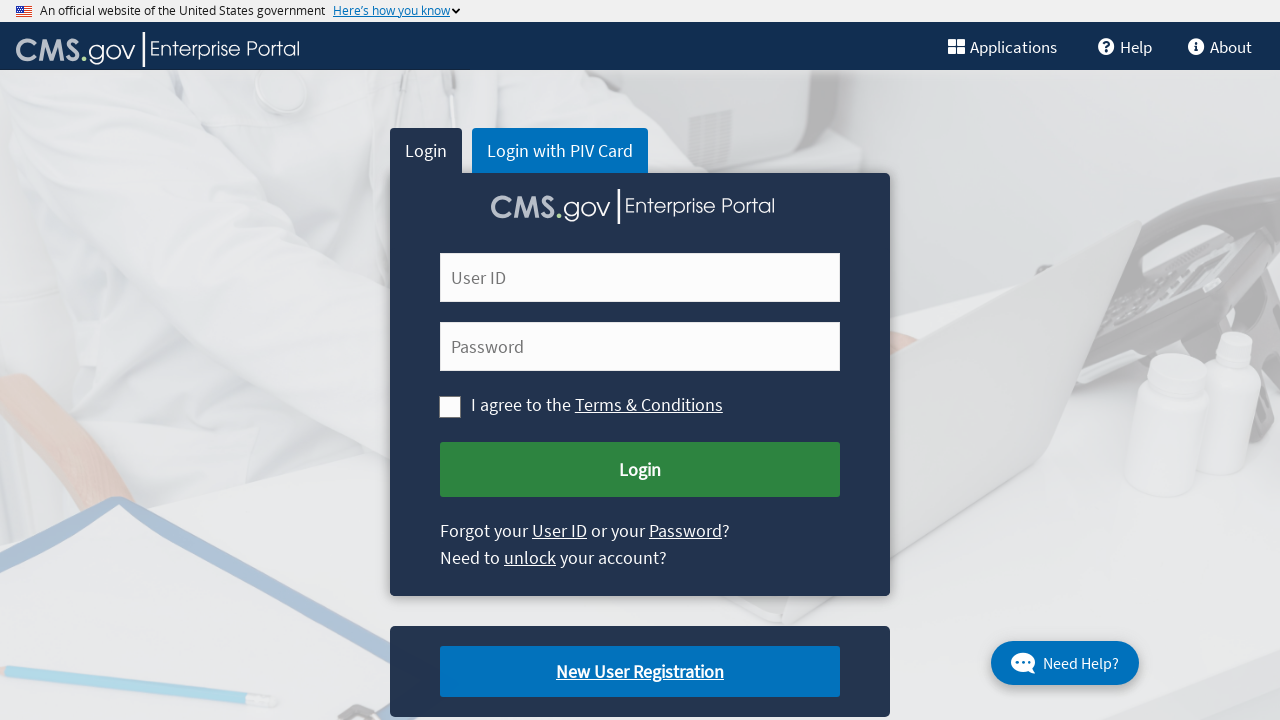

Navigated to CMS portal homepage
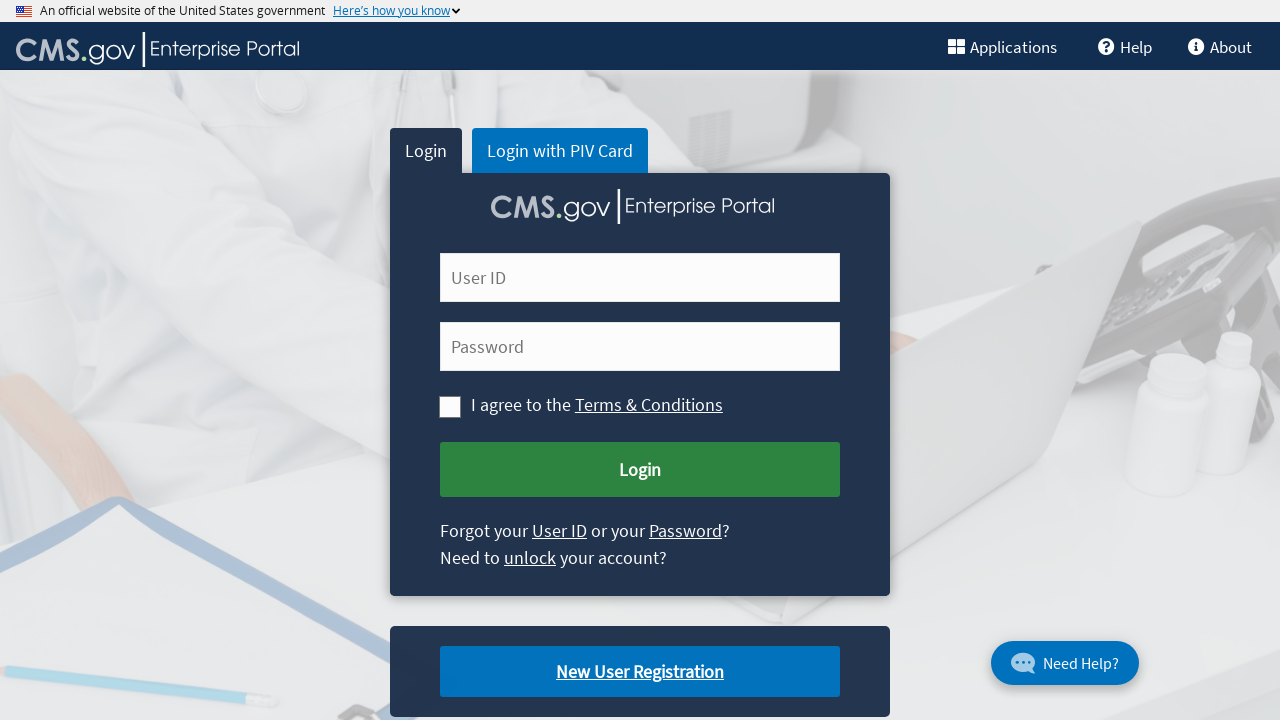

Located 'New User Registration' link element
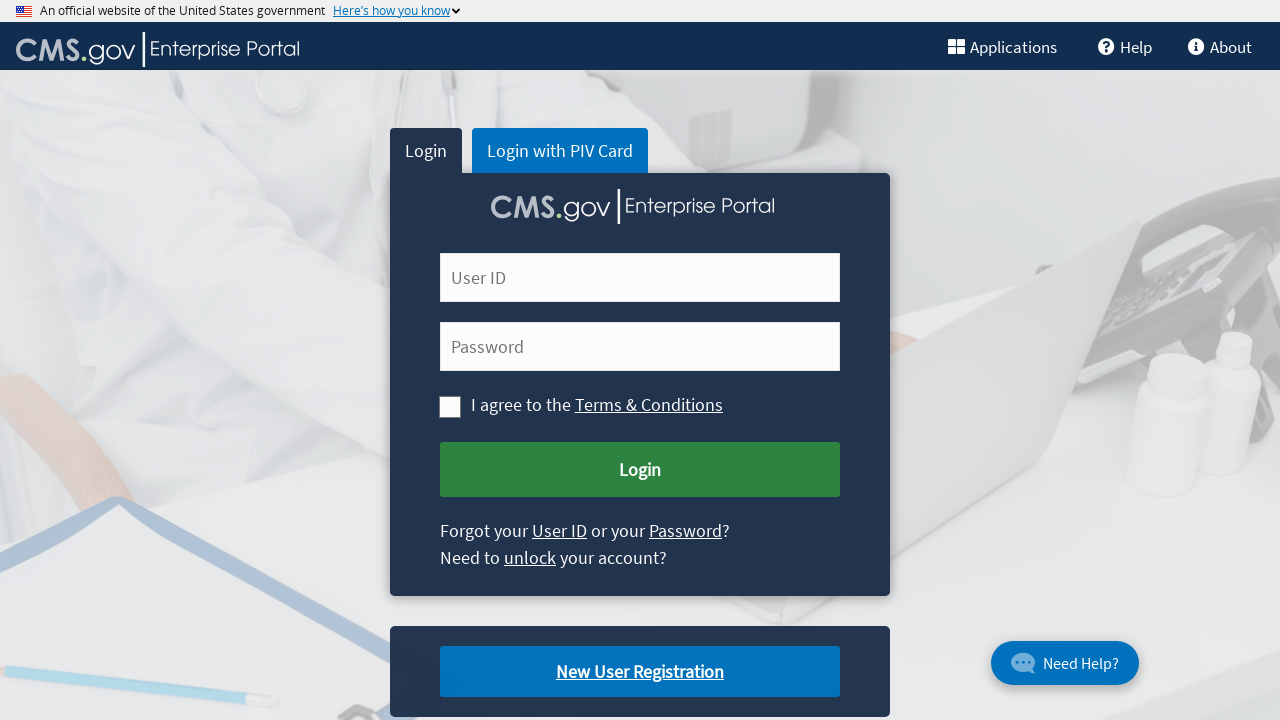

Retrieved text content: 'New User Registration'
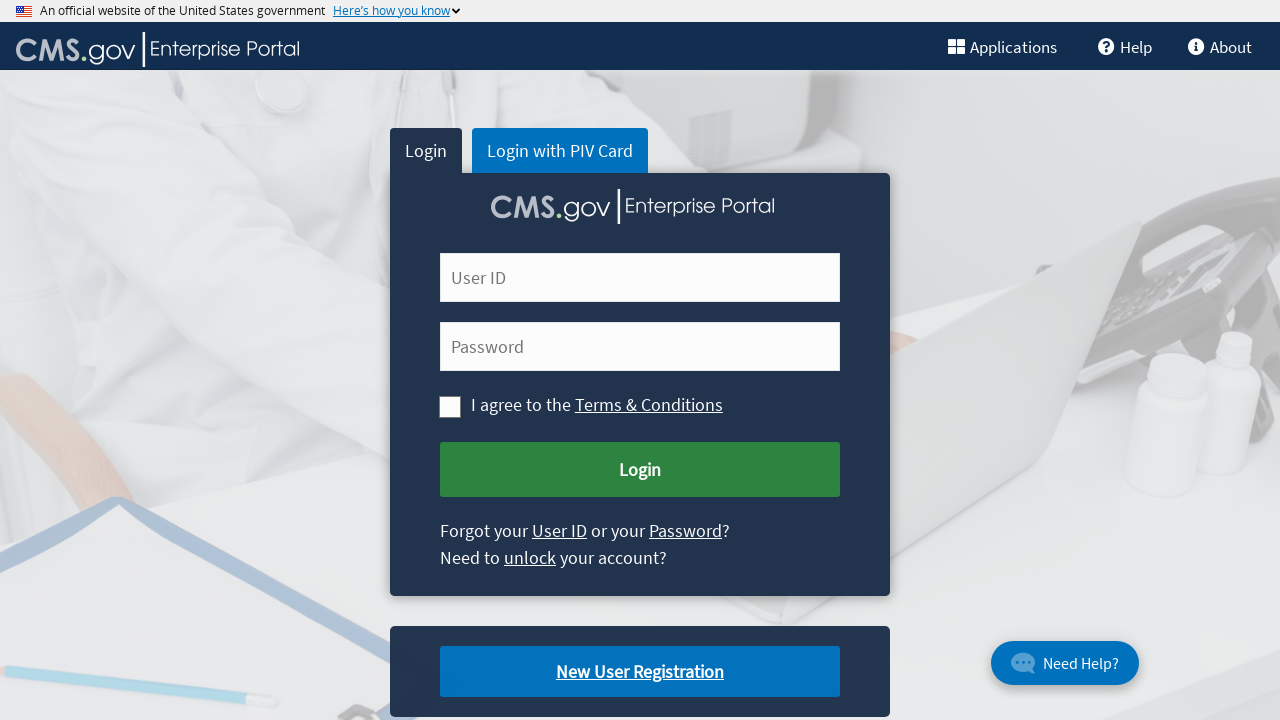

Printed text content to console
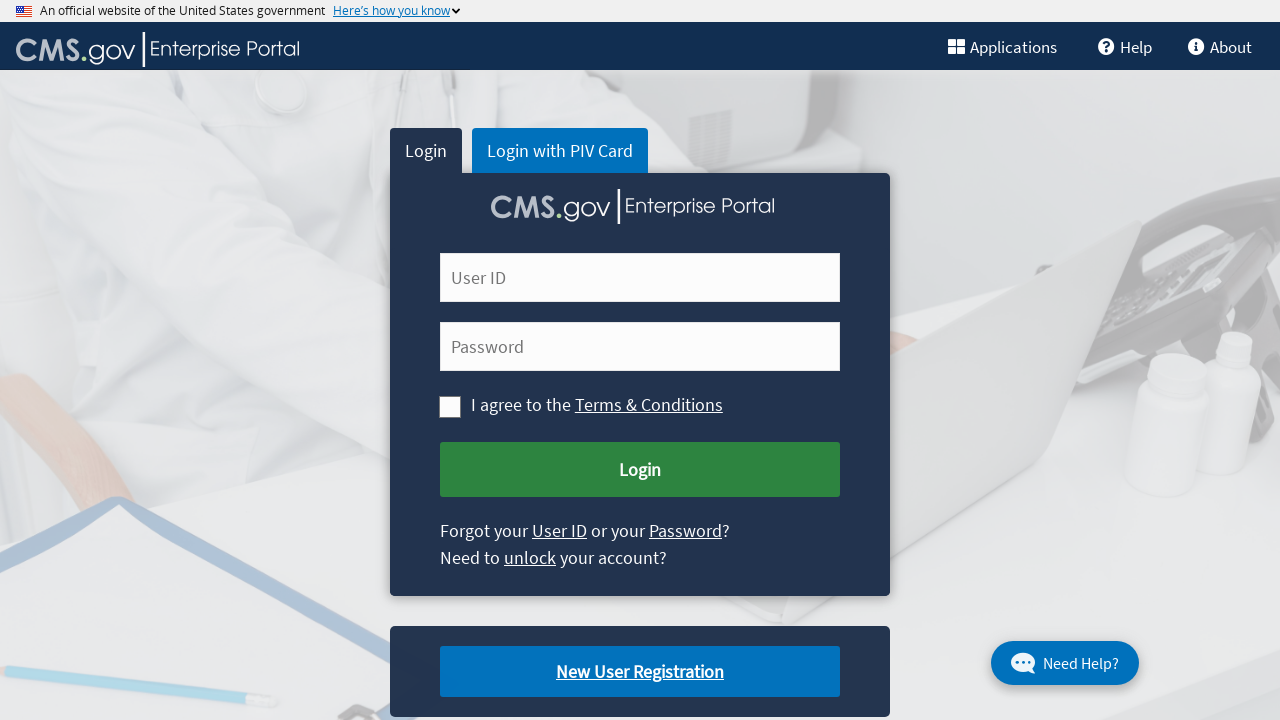

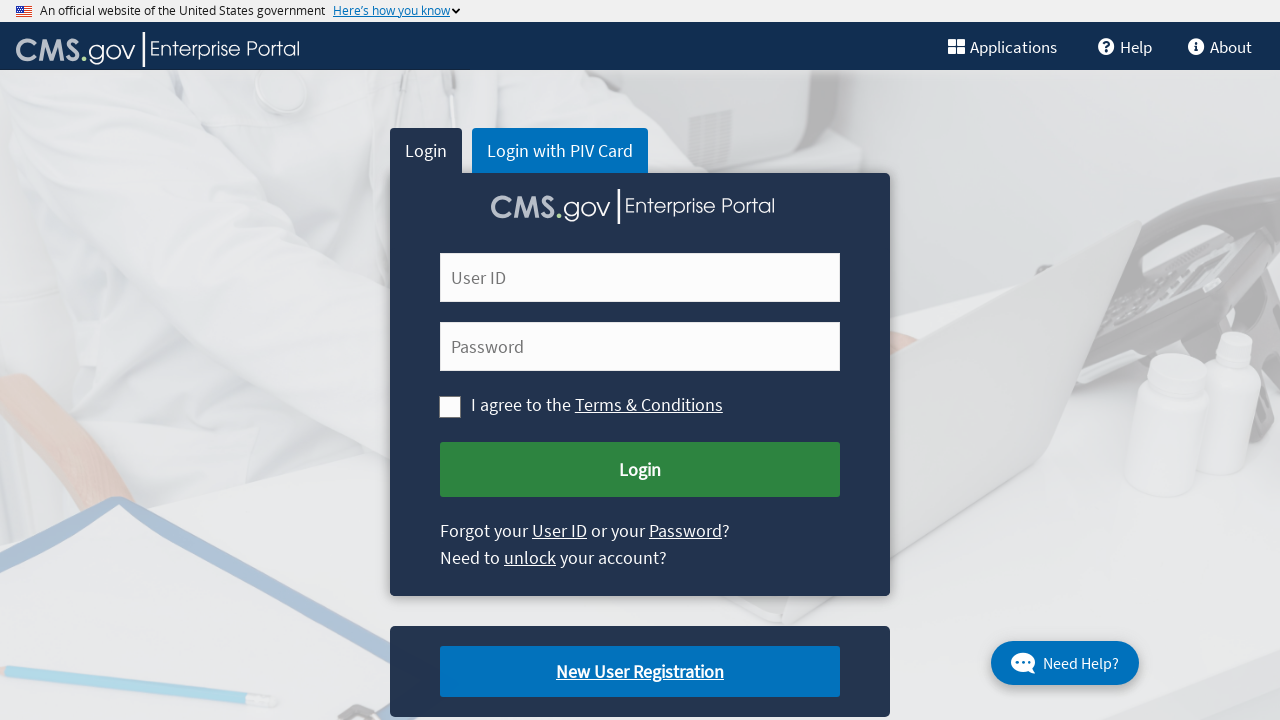